Navigates to a test automation practice page and verifies that a book table is present with rows and columns, confirming the table structure loads correctly.

Starting URL: https://testautomationpractice.blogspot.com/

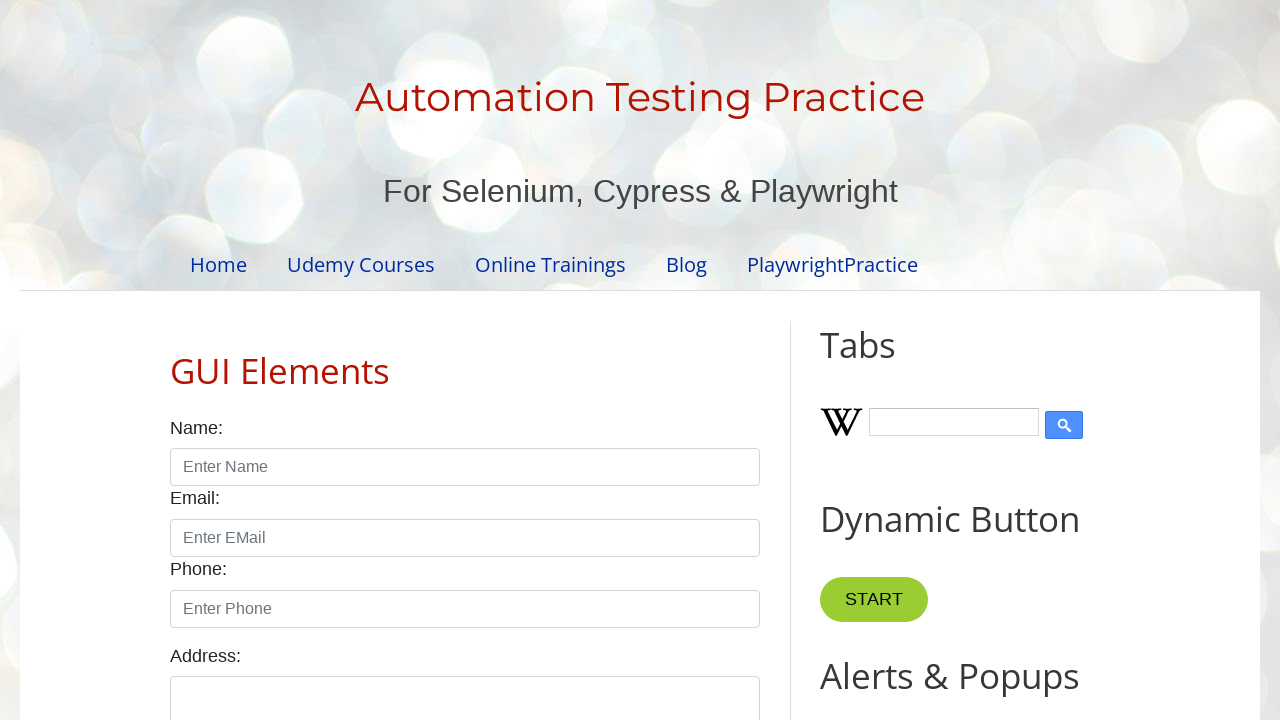

Navigated to test automation practice page
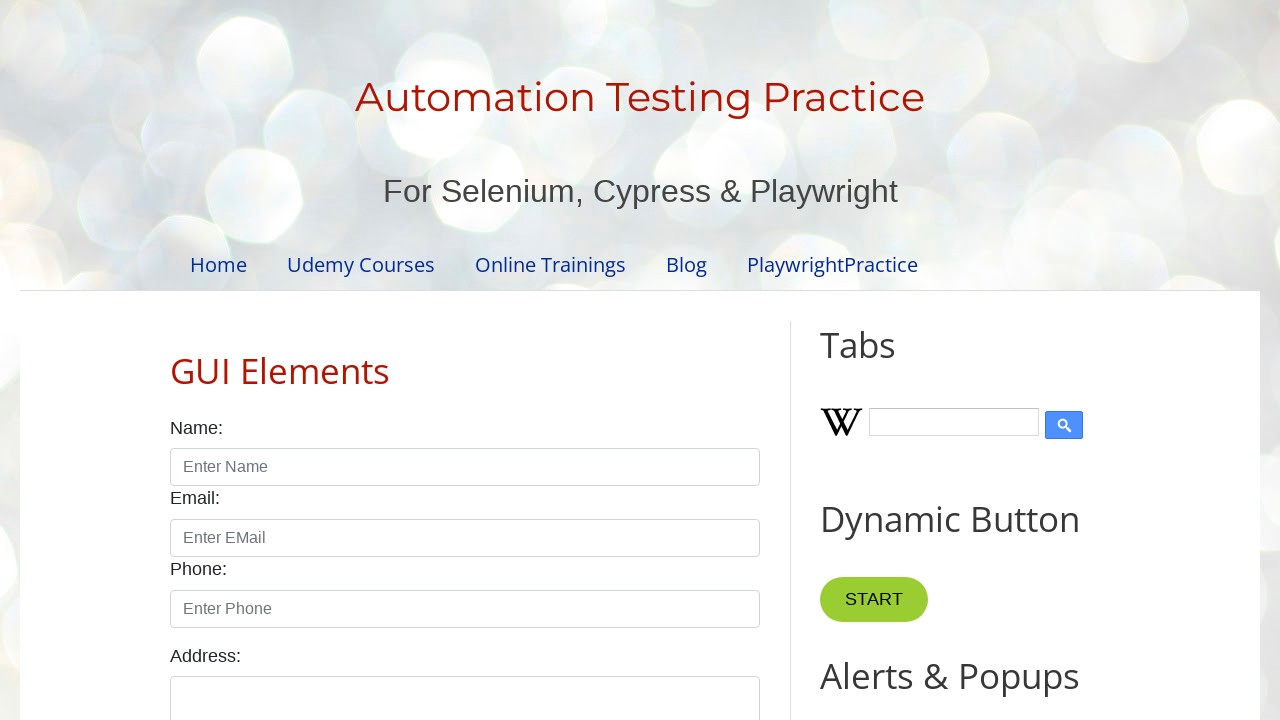

Book table element is present on the page
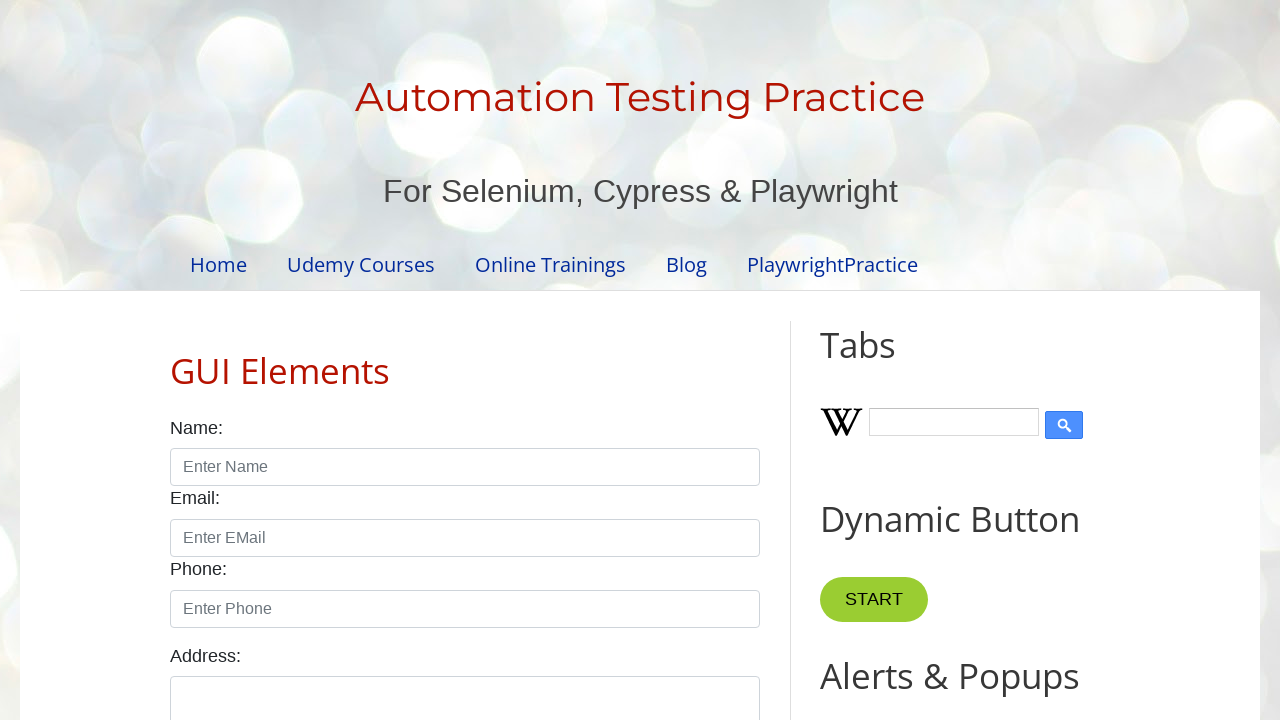

Table rows are present in the book table
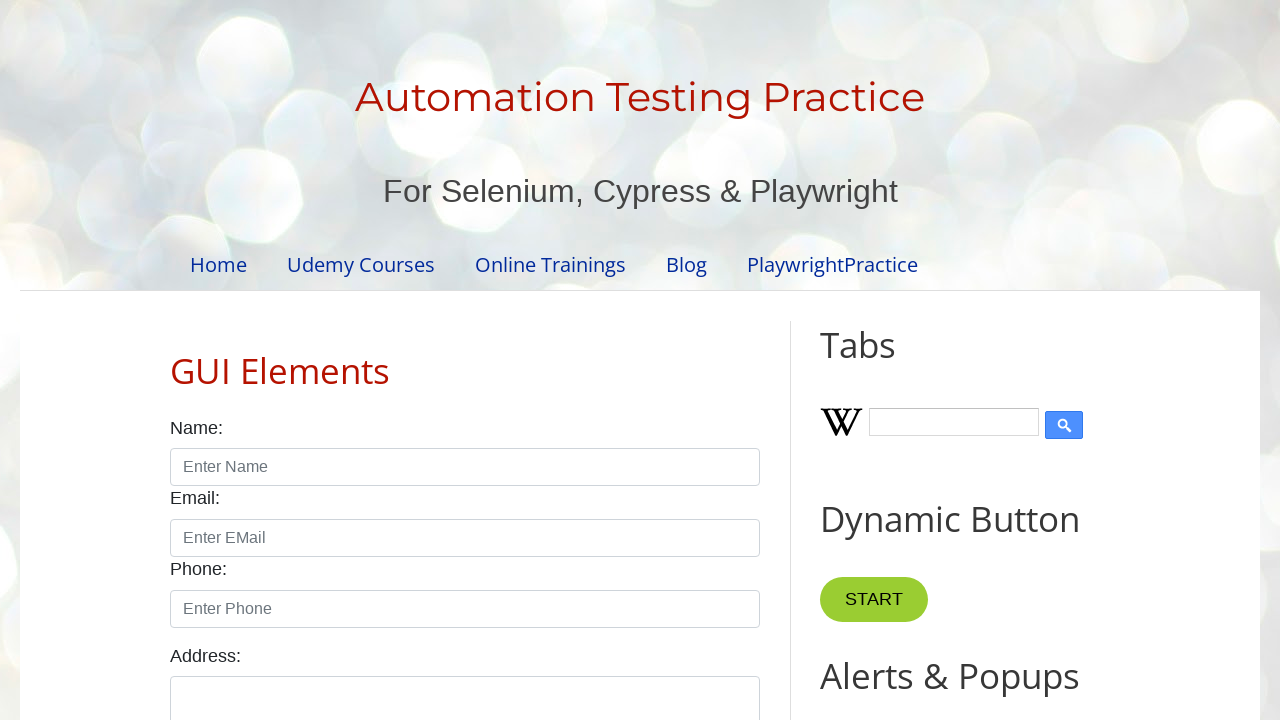

Table column headers are present in the book table
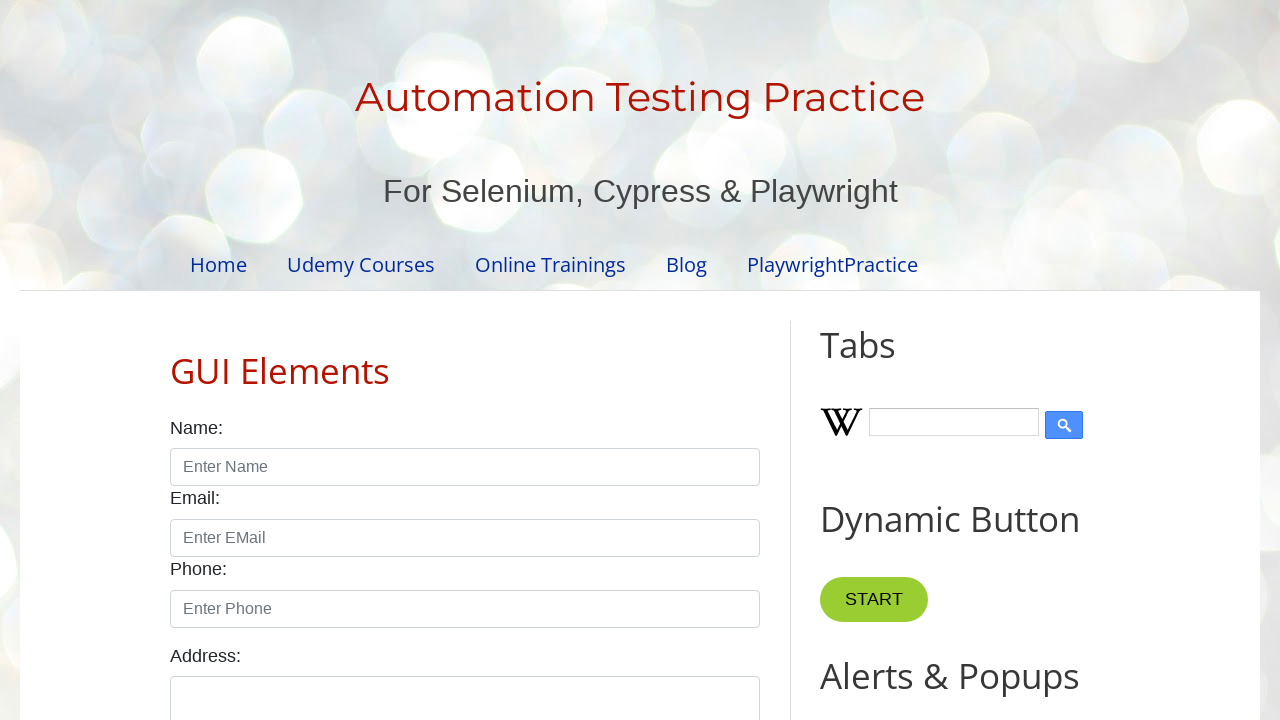

First data cell in the book table is present, confirming table structure loads correctly
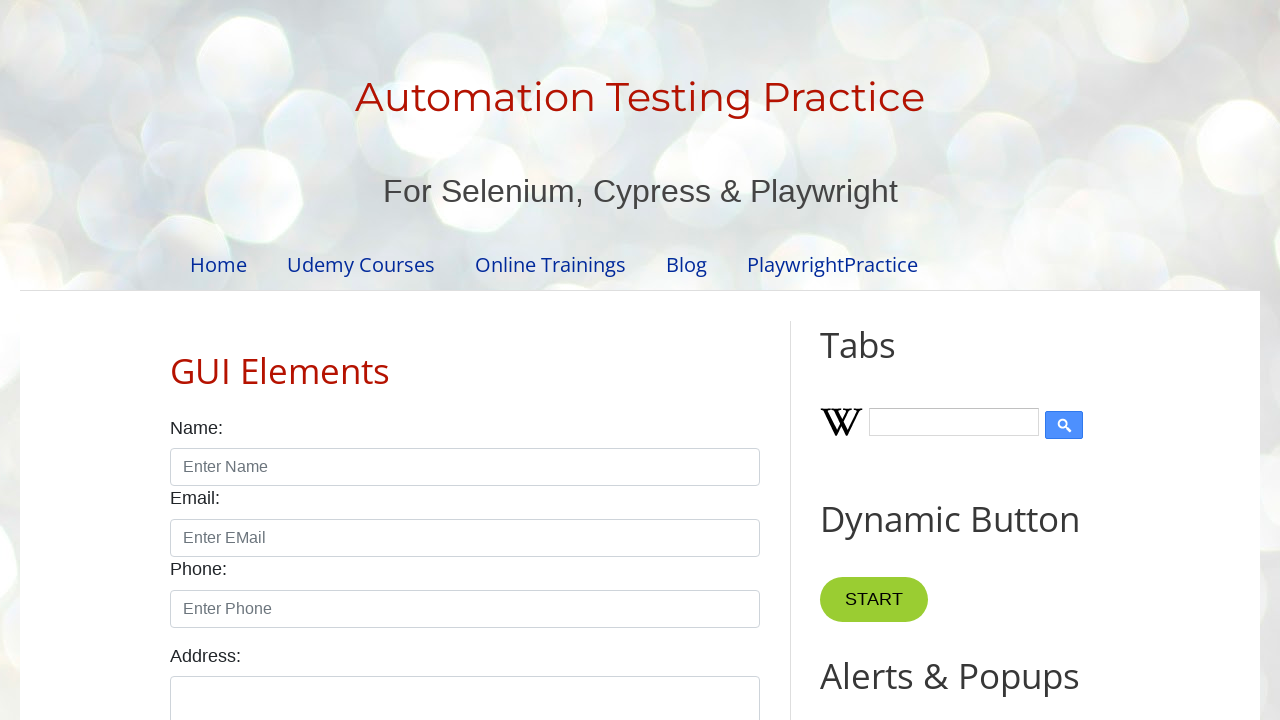

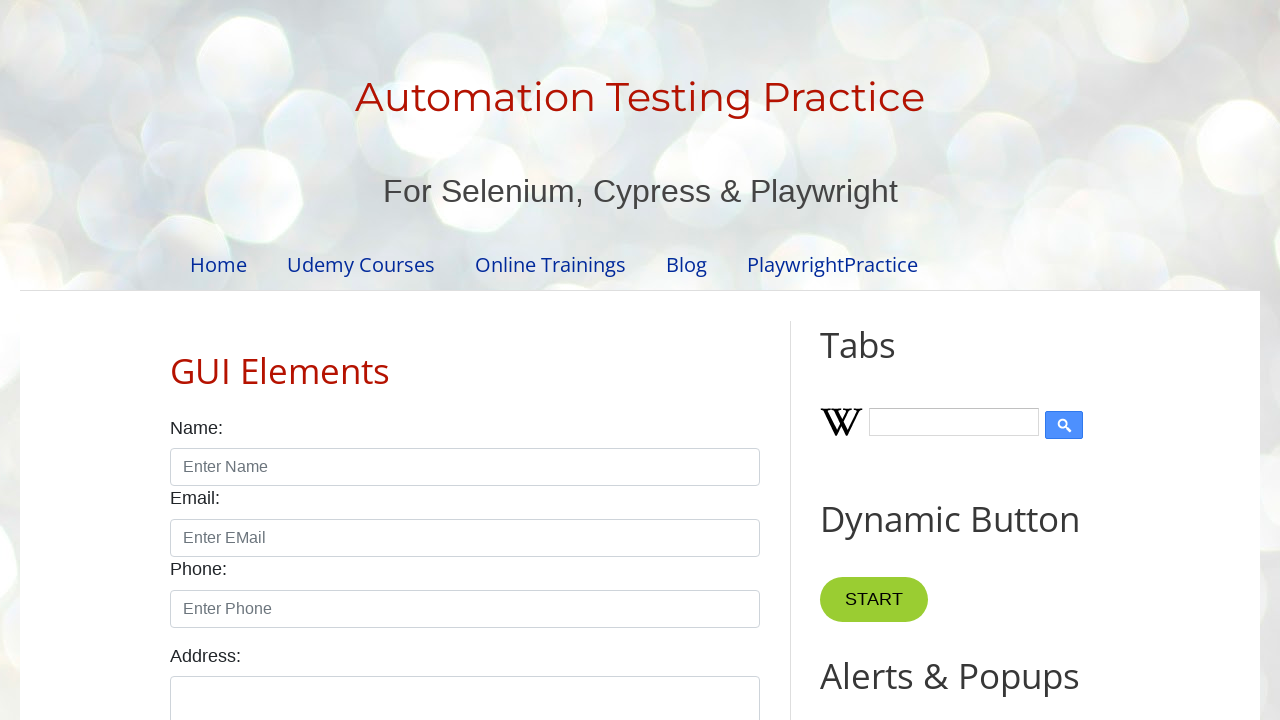